Tests a compound interest calculator by entering principal value, interest rate, and time period, then verifying the output element is present.

Starting URL: http://fazaconta.com/juros-simples-compostos.htm

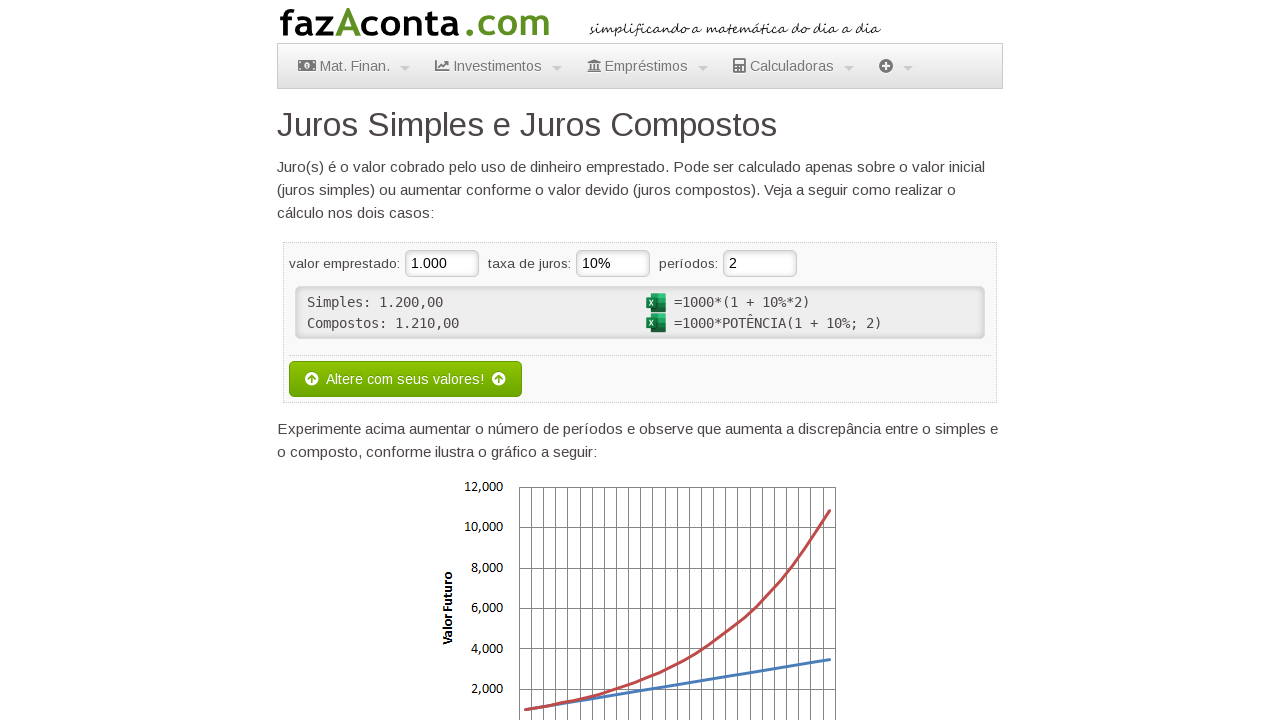

Cleared principal value field on input[name='p1']
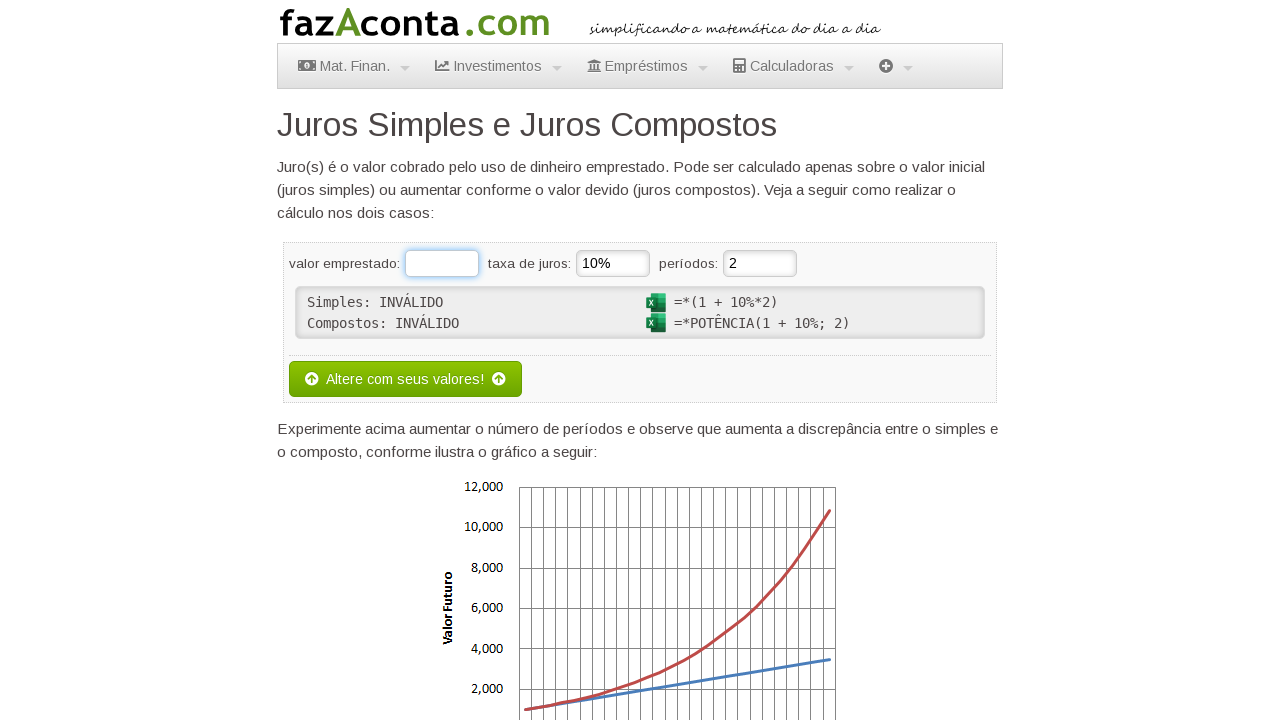

Filled principal value field with 5500,43 on input[name='p1']
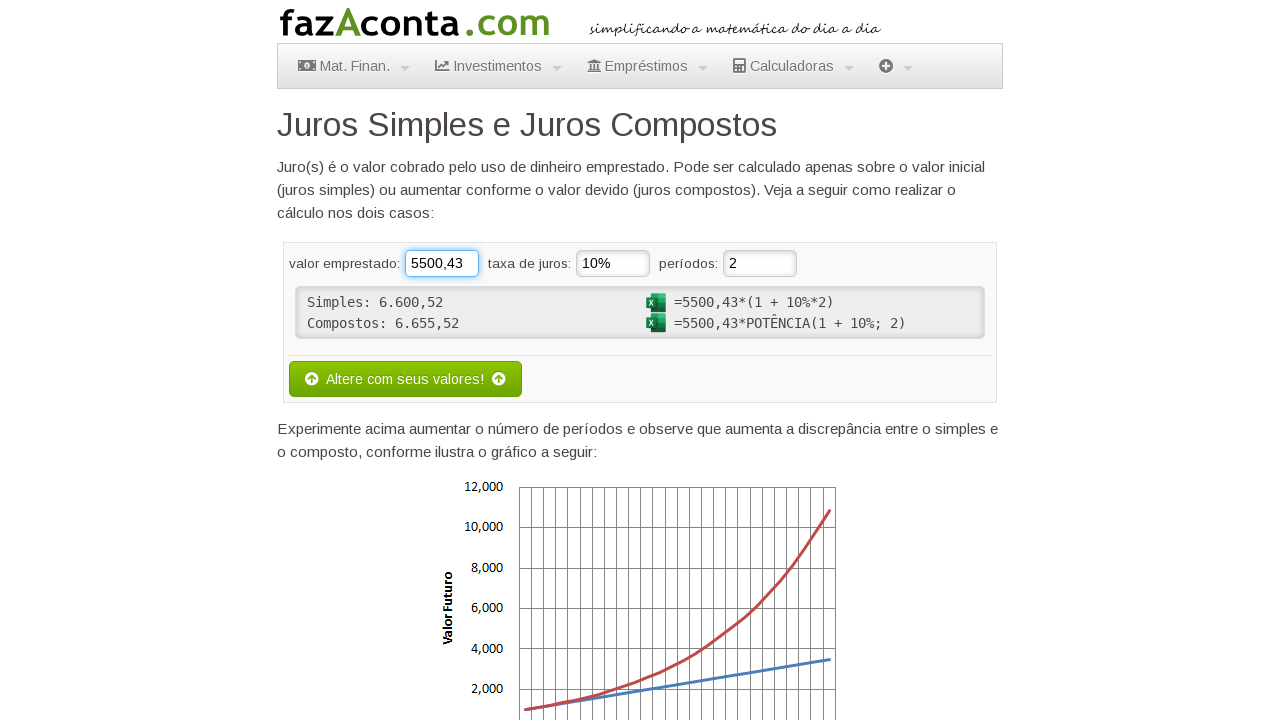

Cleared interest rate field on input[name='i1']
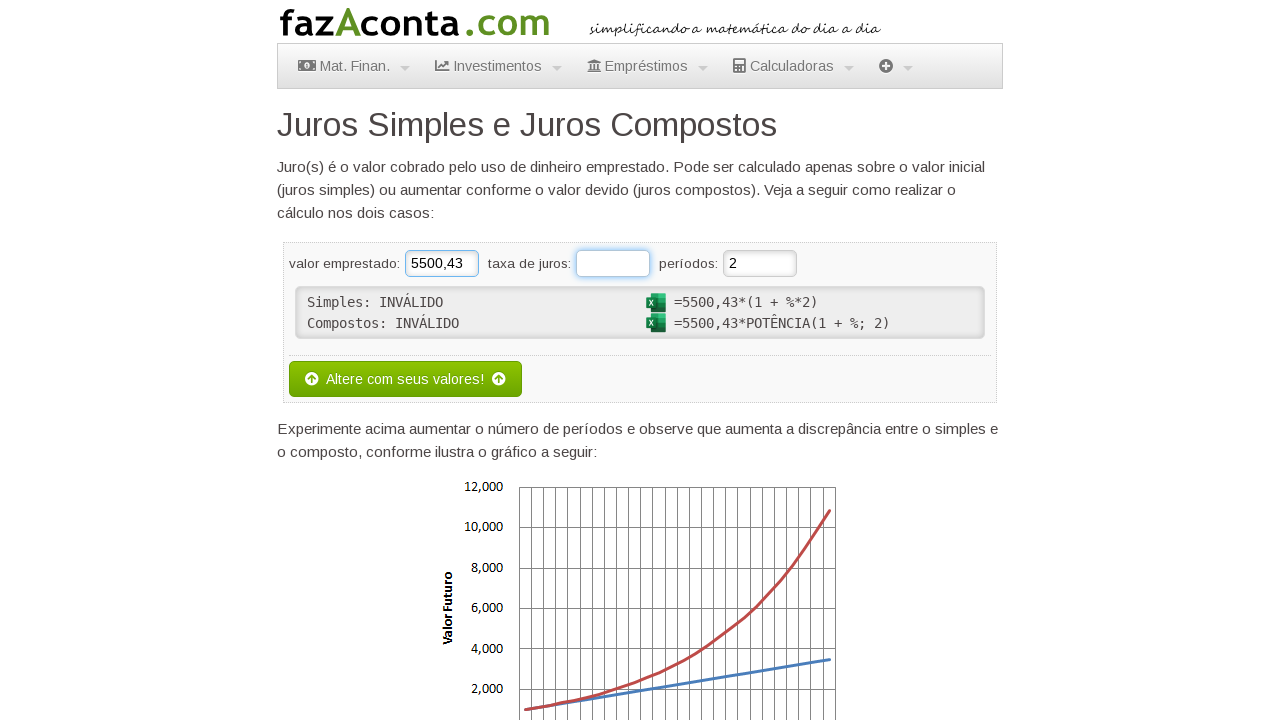

Filled interest rate field with 6,70 on input[name='i1']
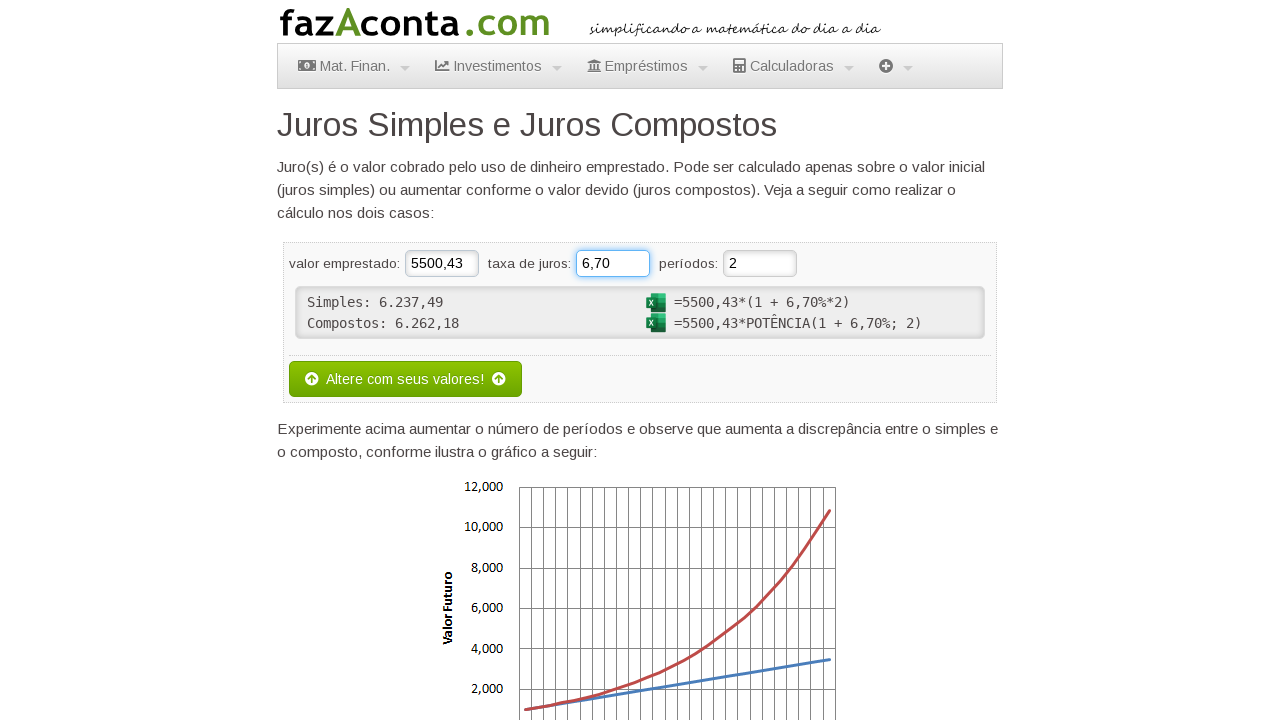

Cleared time period field on input[name='n1']
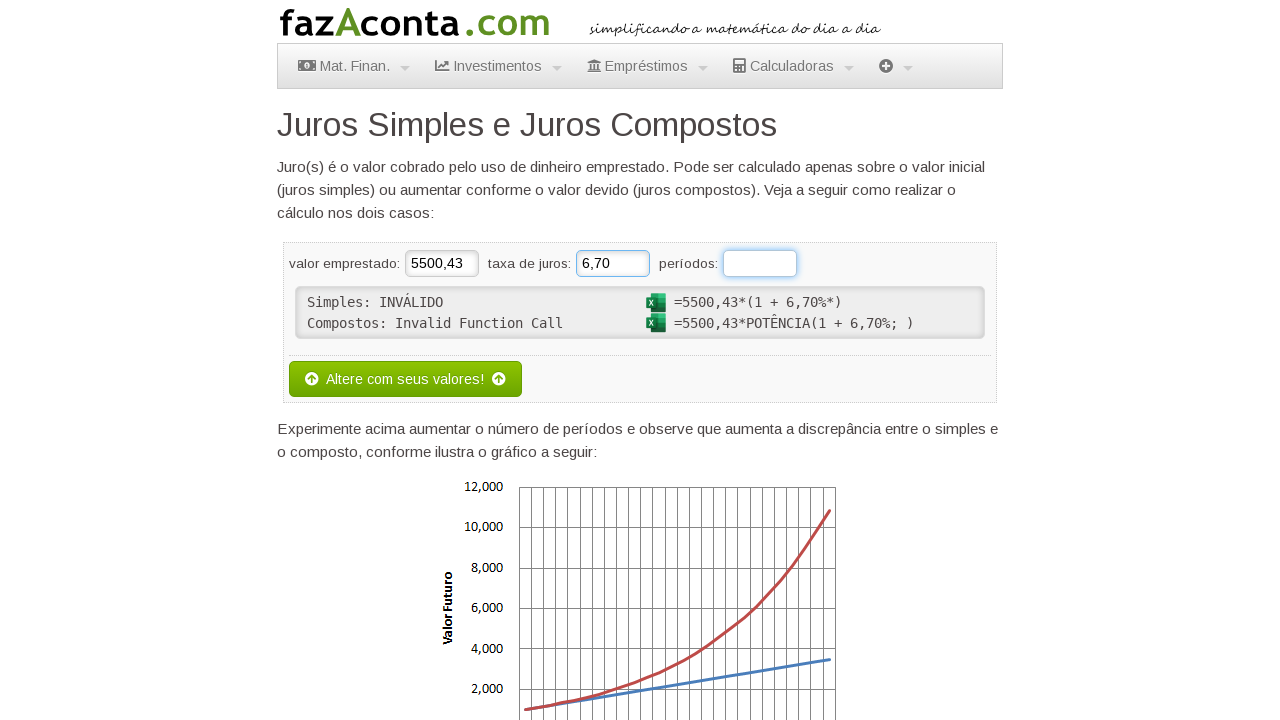

Filled time period field with 10 on input[name='n1']
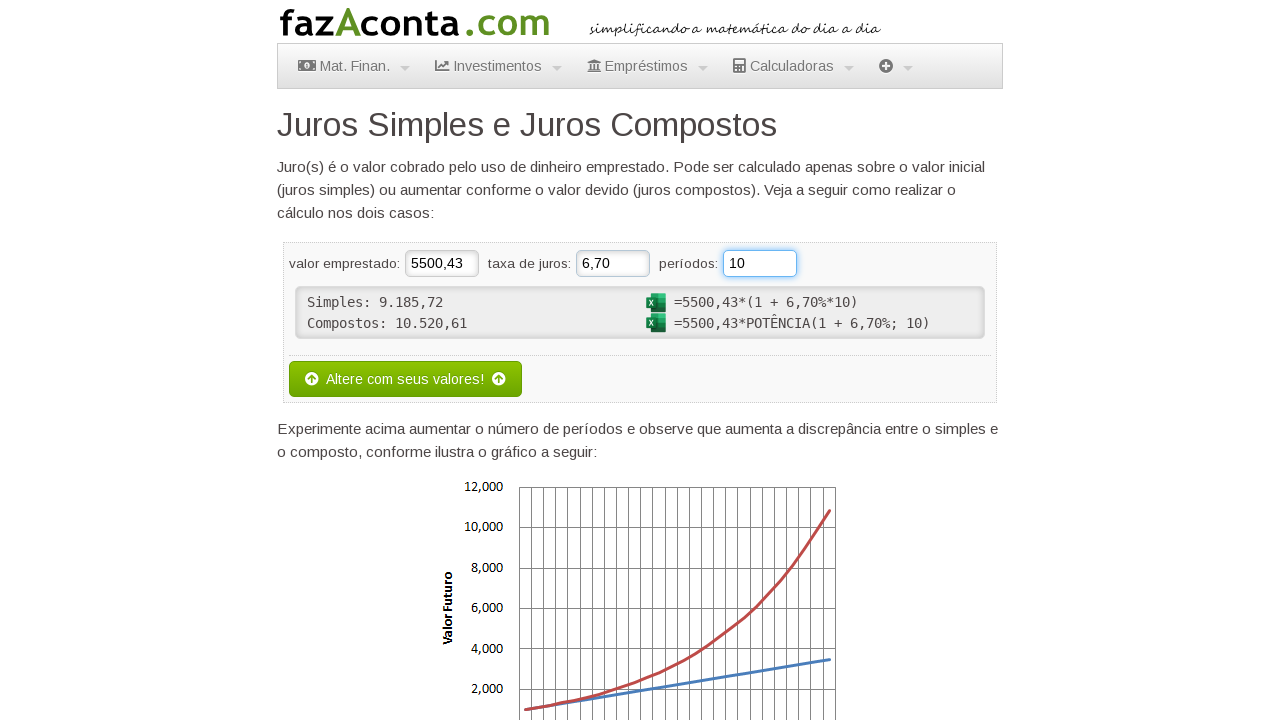

Output element loaded and verified
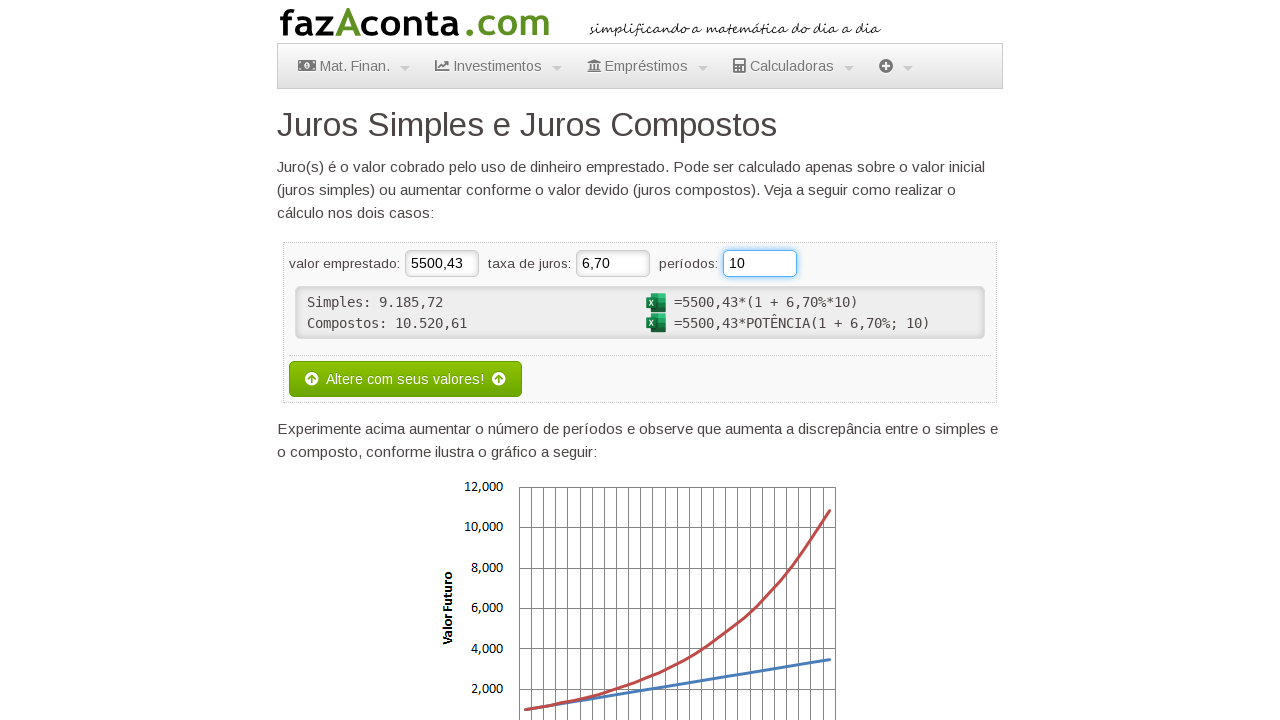

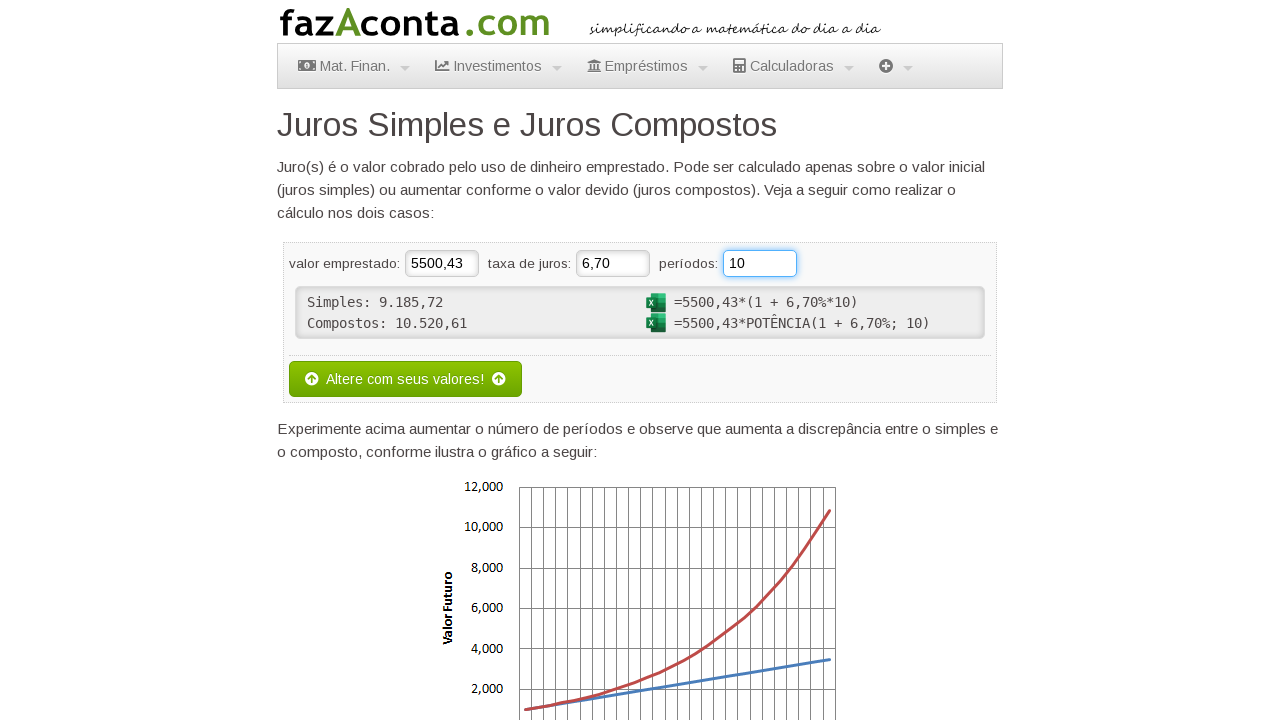